Tests dynamic radio button selection by finding all radio buttons on a practice page and clicking the one with value "python"

Starting URL: https://seleniumpractise.blogspot.com/2016/08/how-to-automate-radio-button-in.html

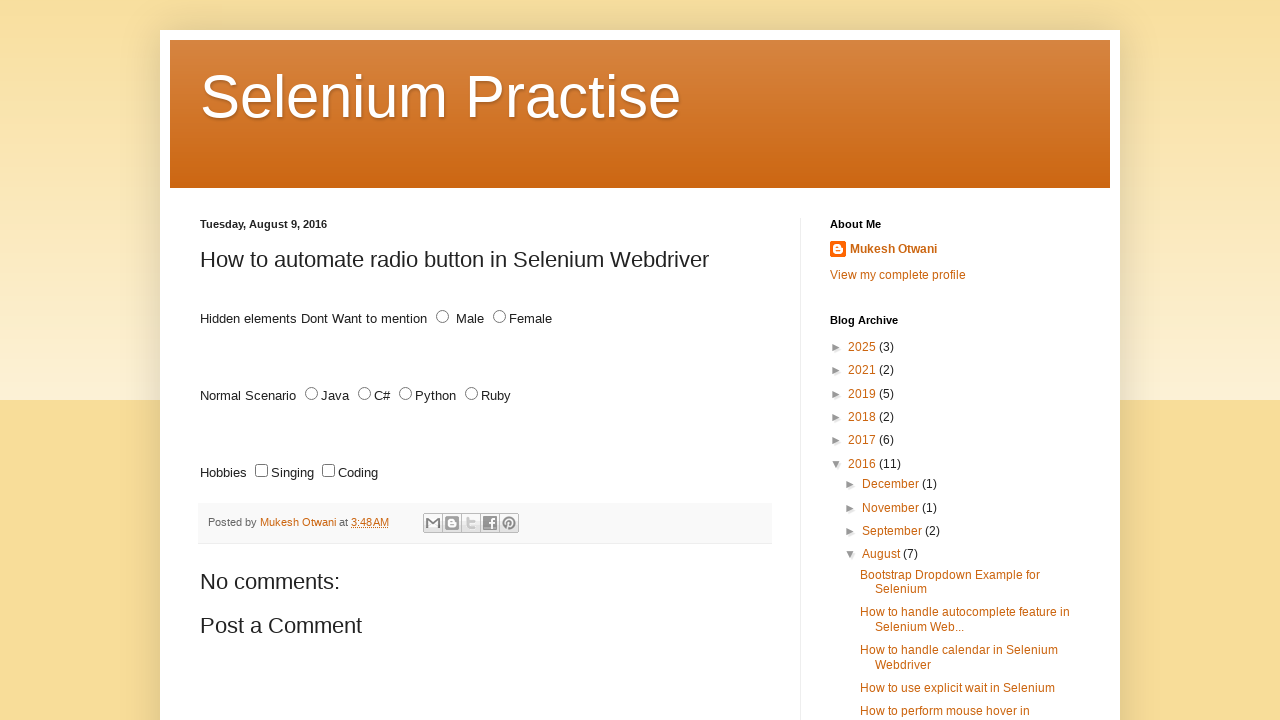

Waited for radio buttons with name='lang' to be present
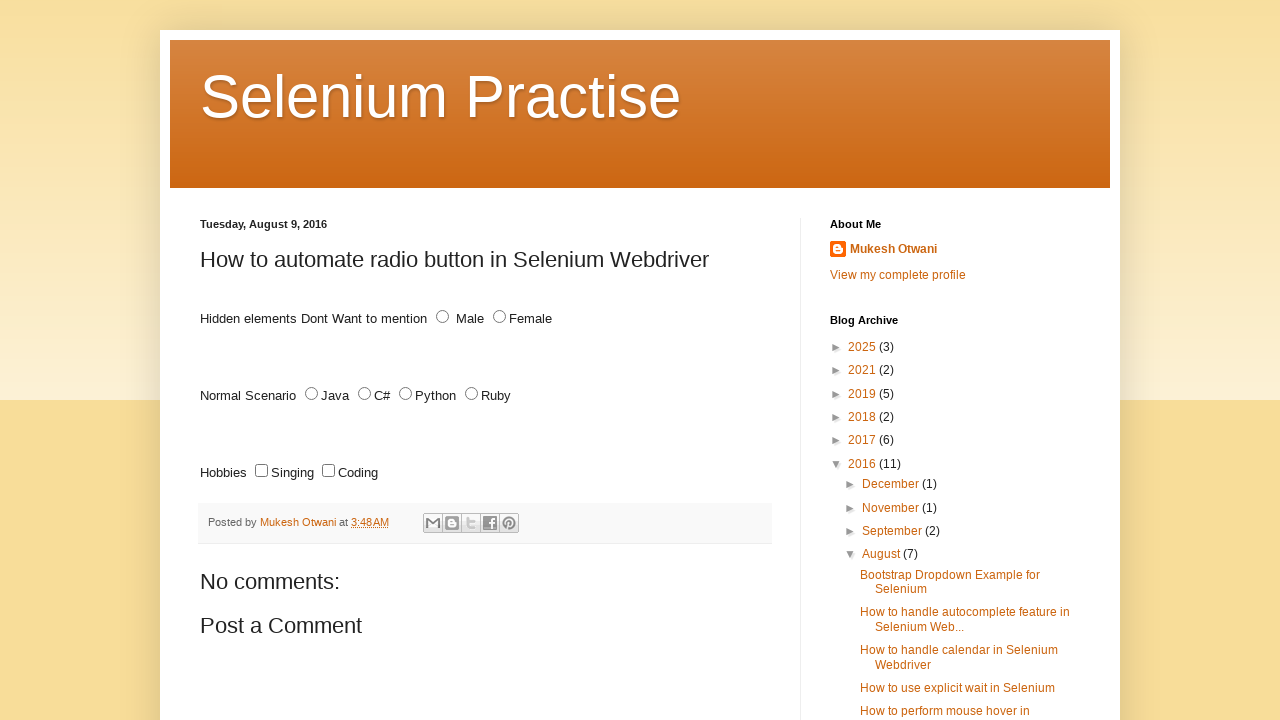

Located all radio buttons with name='lang'
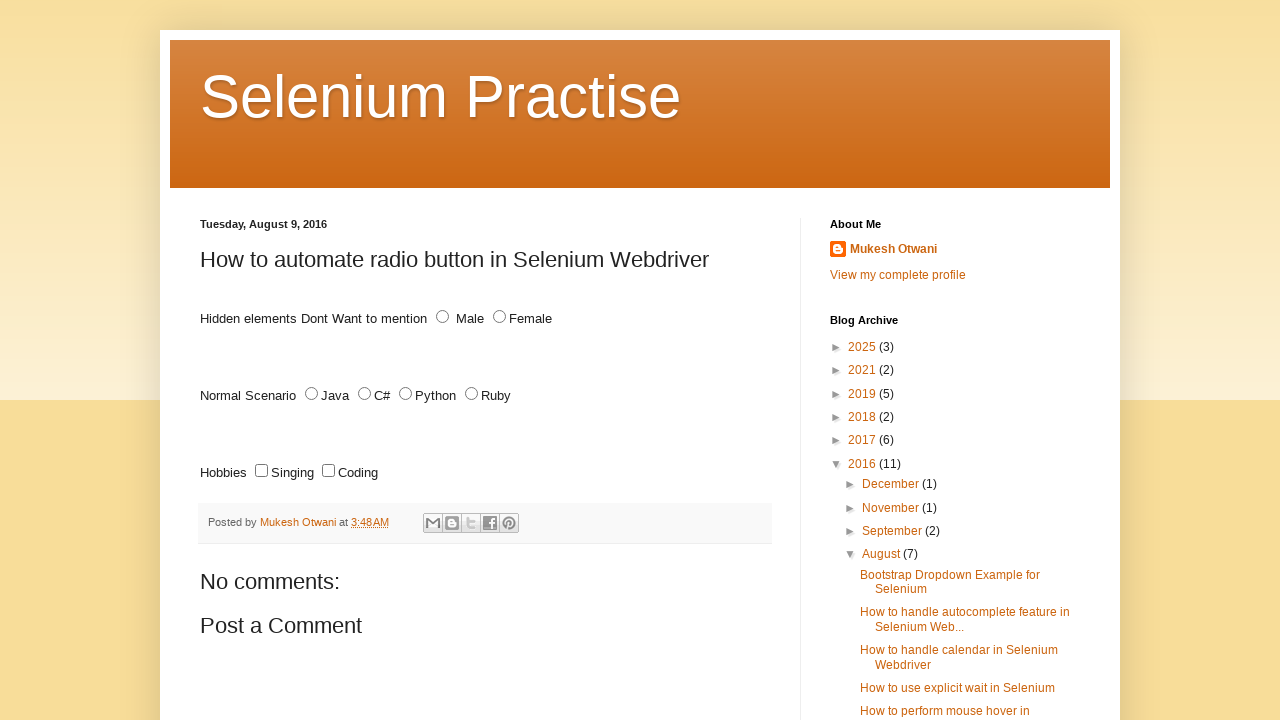

Counted 4 radio buttons on the page
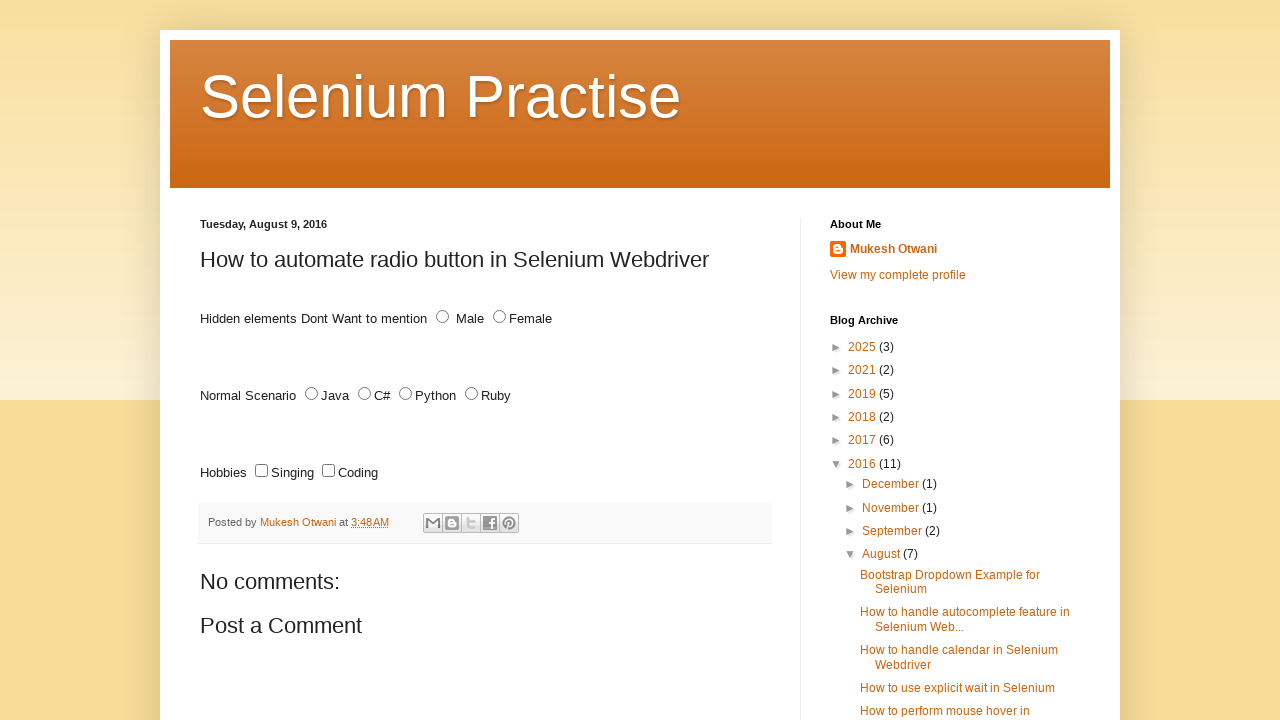

Selected radio button at index 0
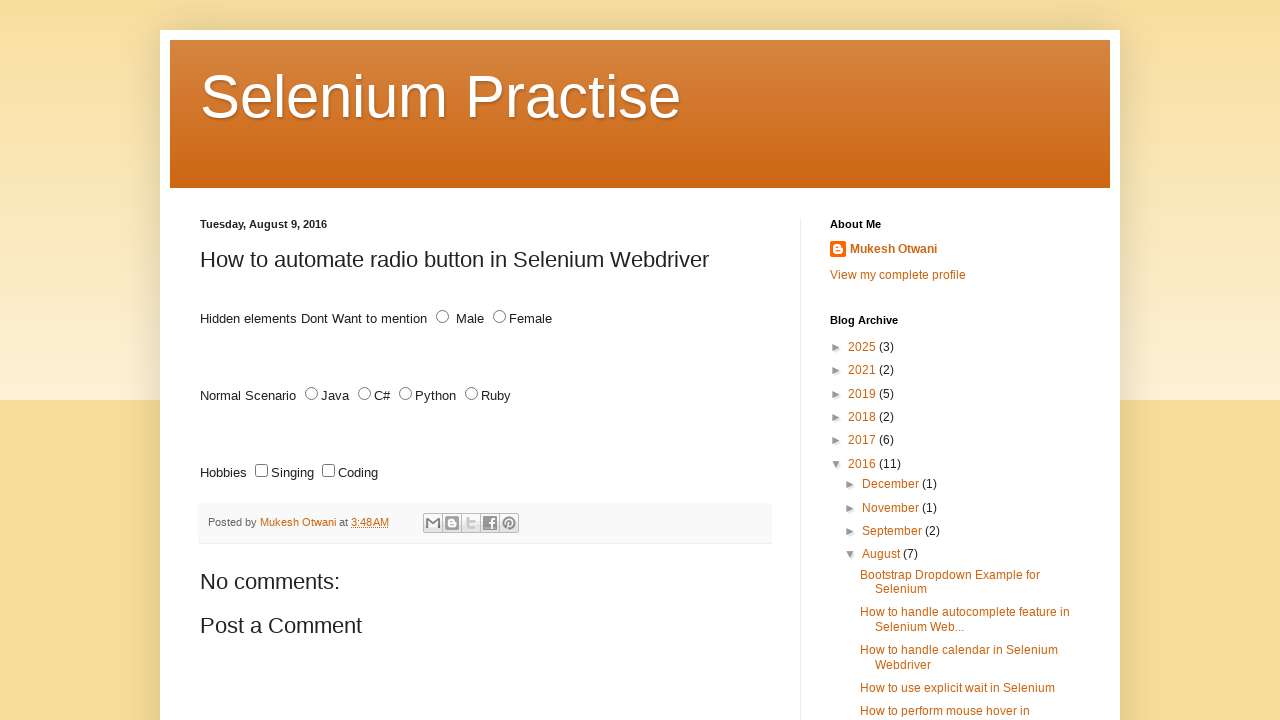

Retrieved value attribute: 'JAVA'
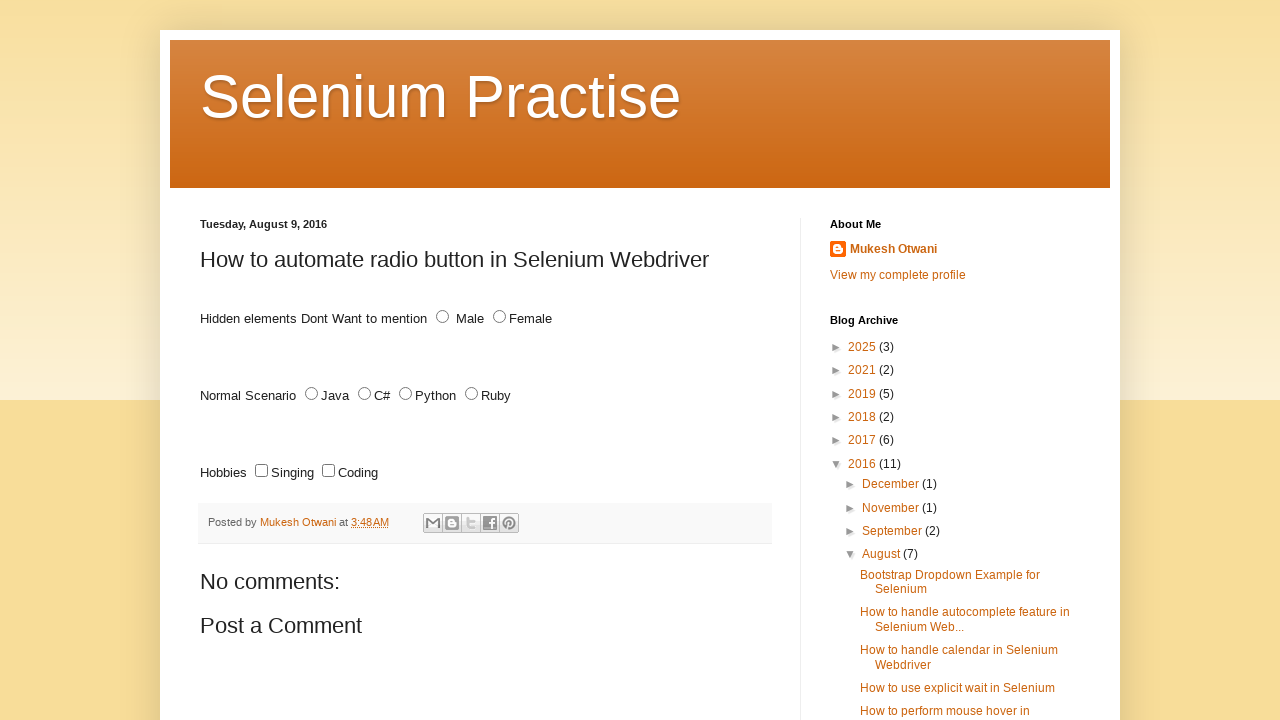

Selected radio button at index 1
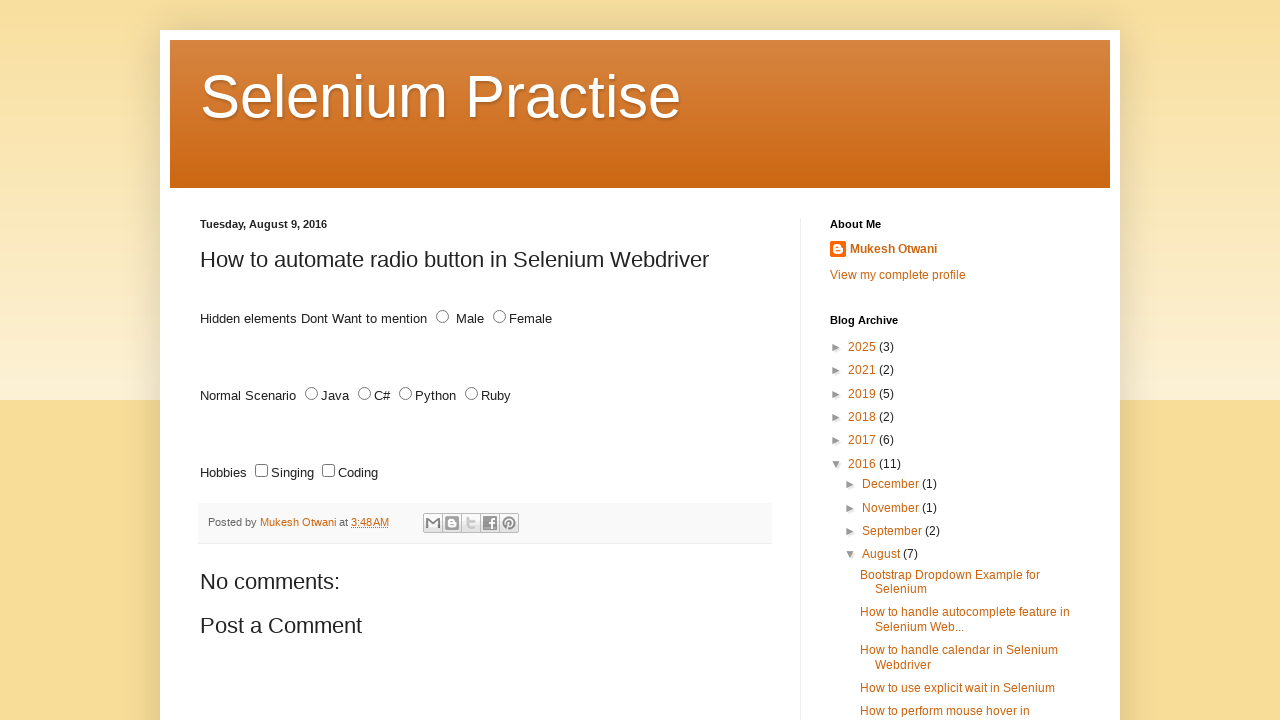

Retrieved value attribute: 'C#'
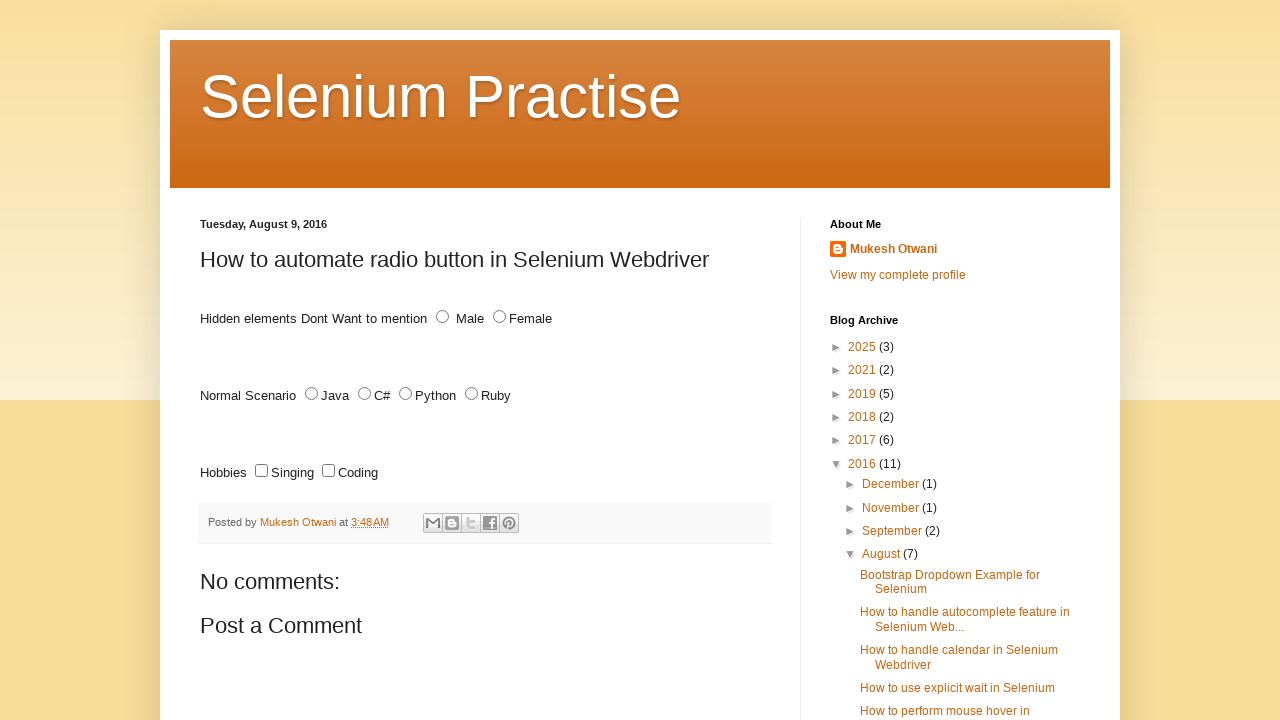

Selected radio button at index 2
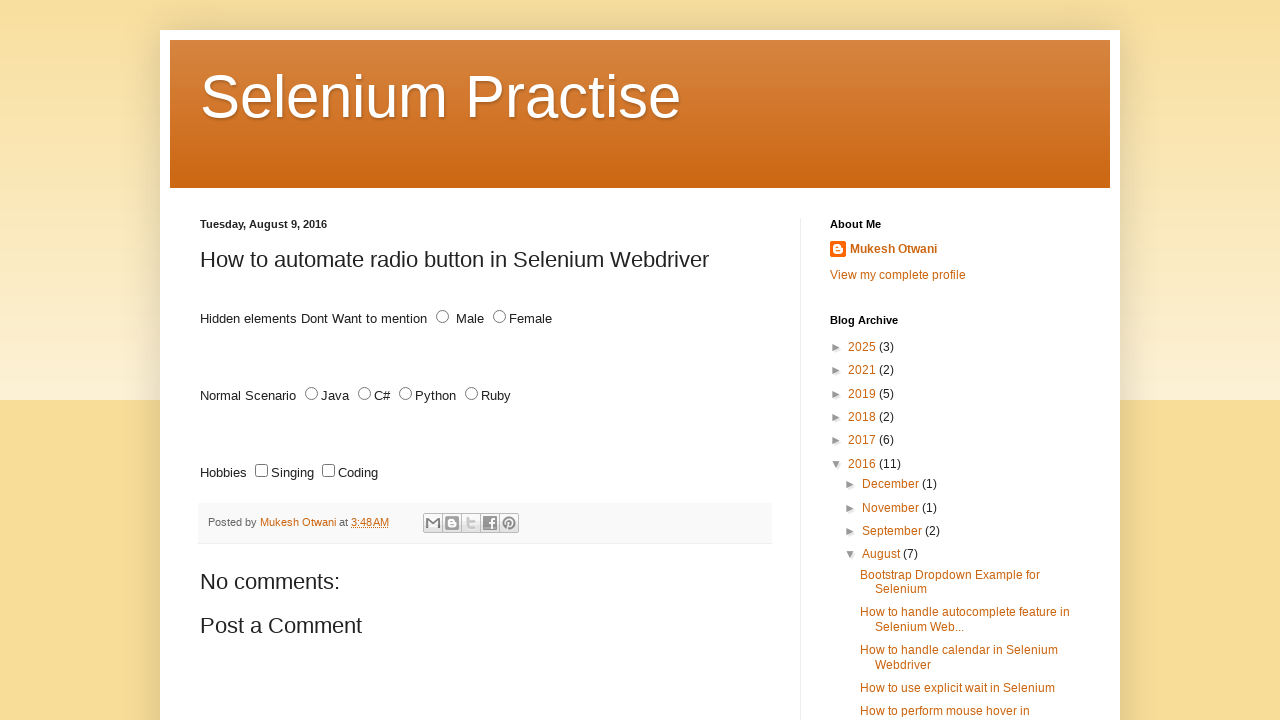

Retrieved value attribute: 'PYTHON'
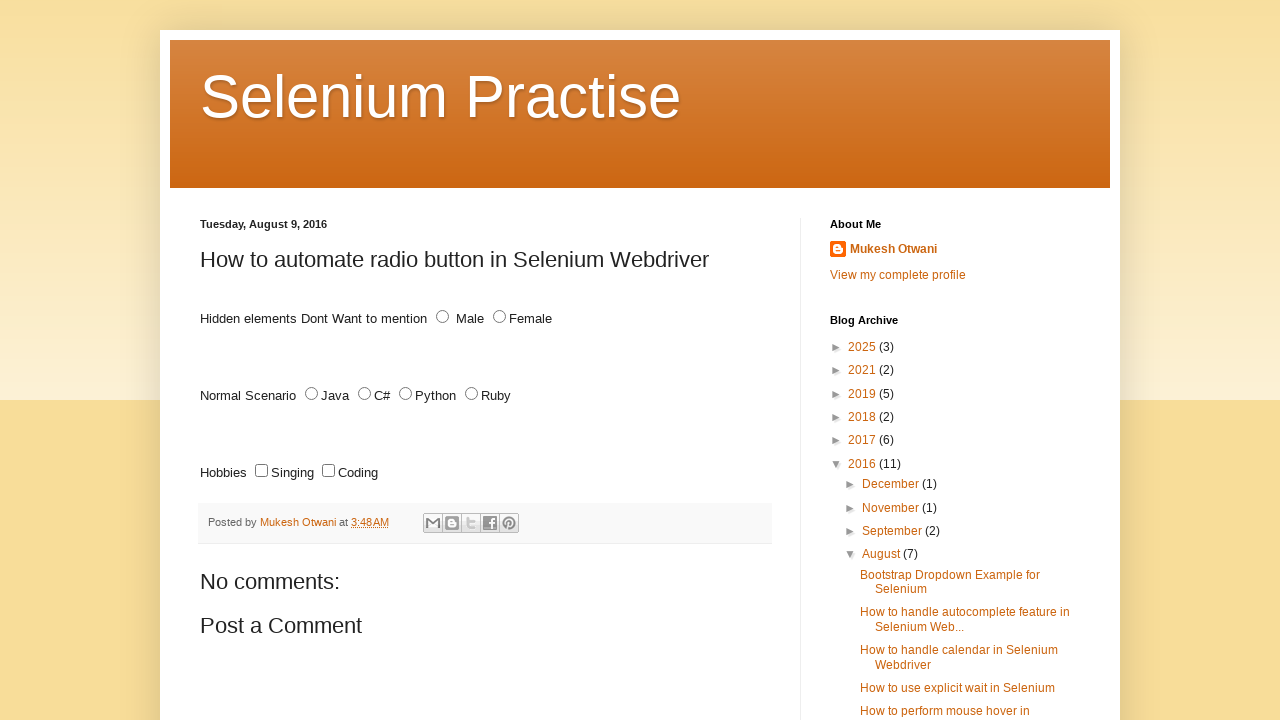

Clicked radio button with value 'python' at (406, 394) on input[name='lang'][type='radio'] >> nth=2
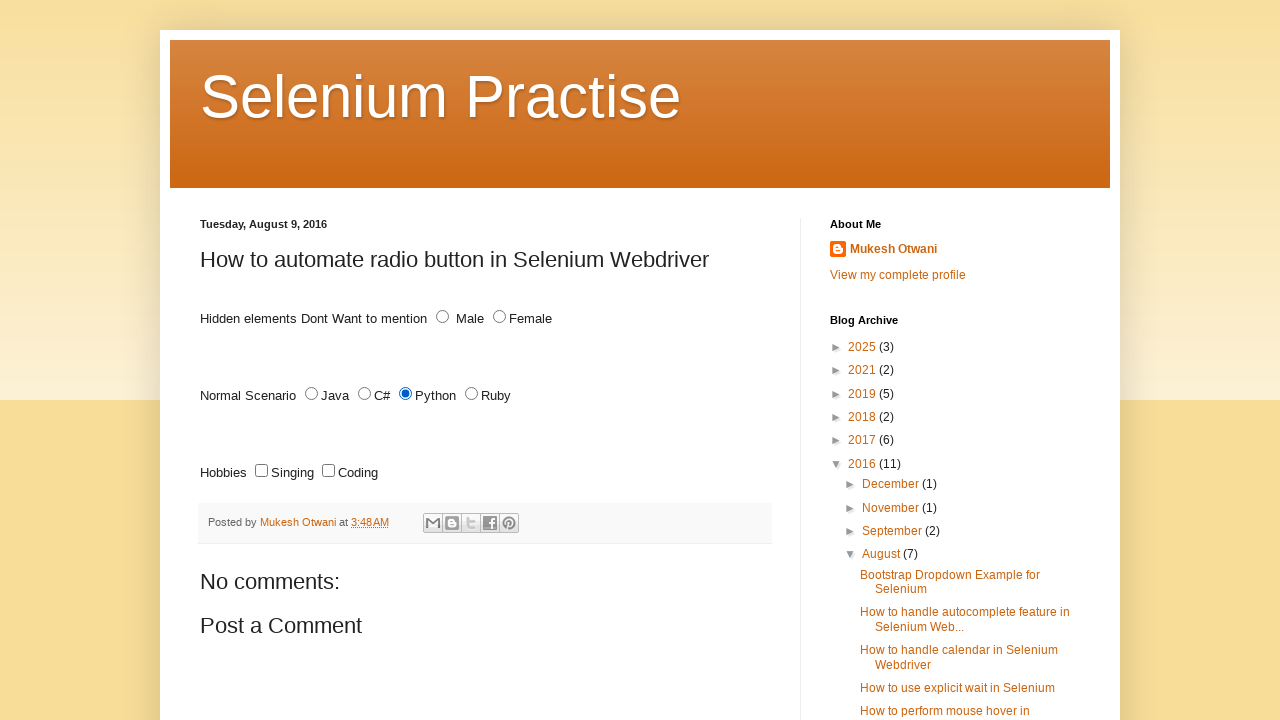

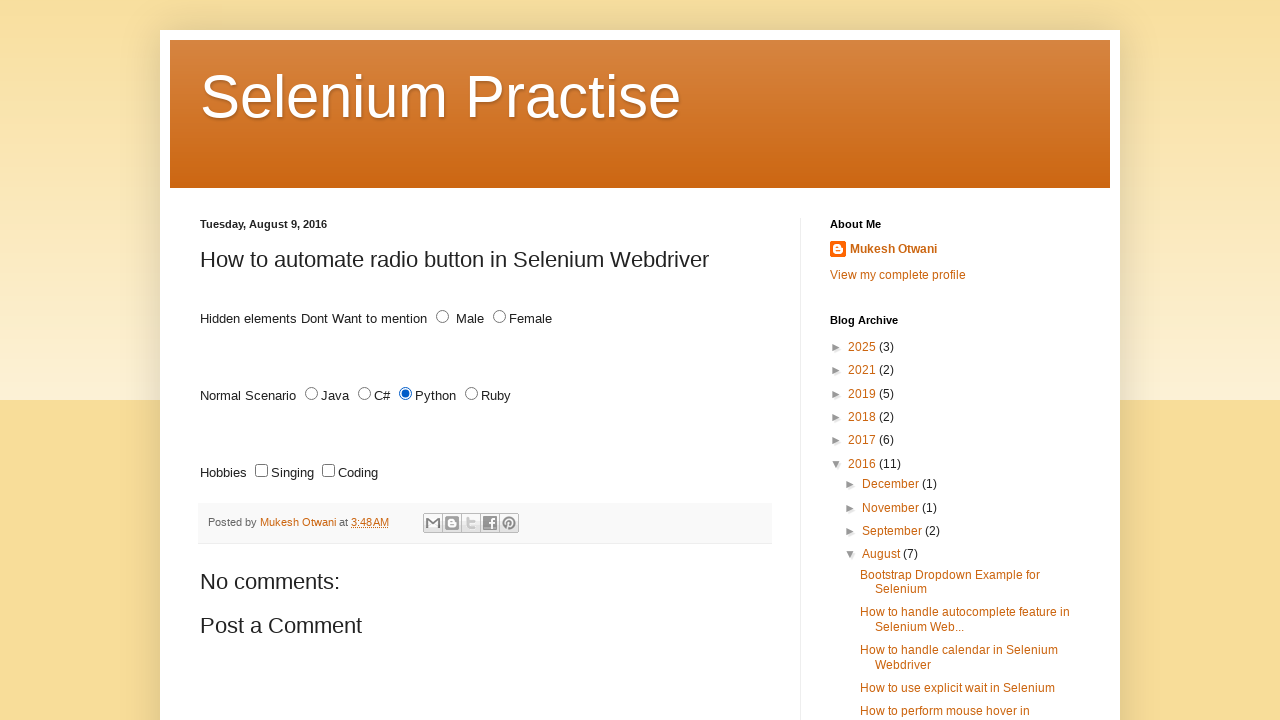